Tests window handling functionality by opening new windows, switching between them based on titles, and performing actions in different windows

Starting URL: https://demo.automationtesting.in/Windows.html

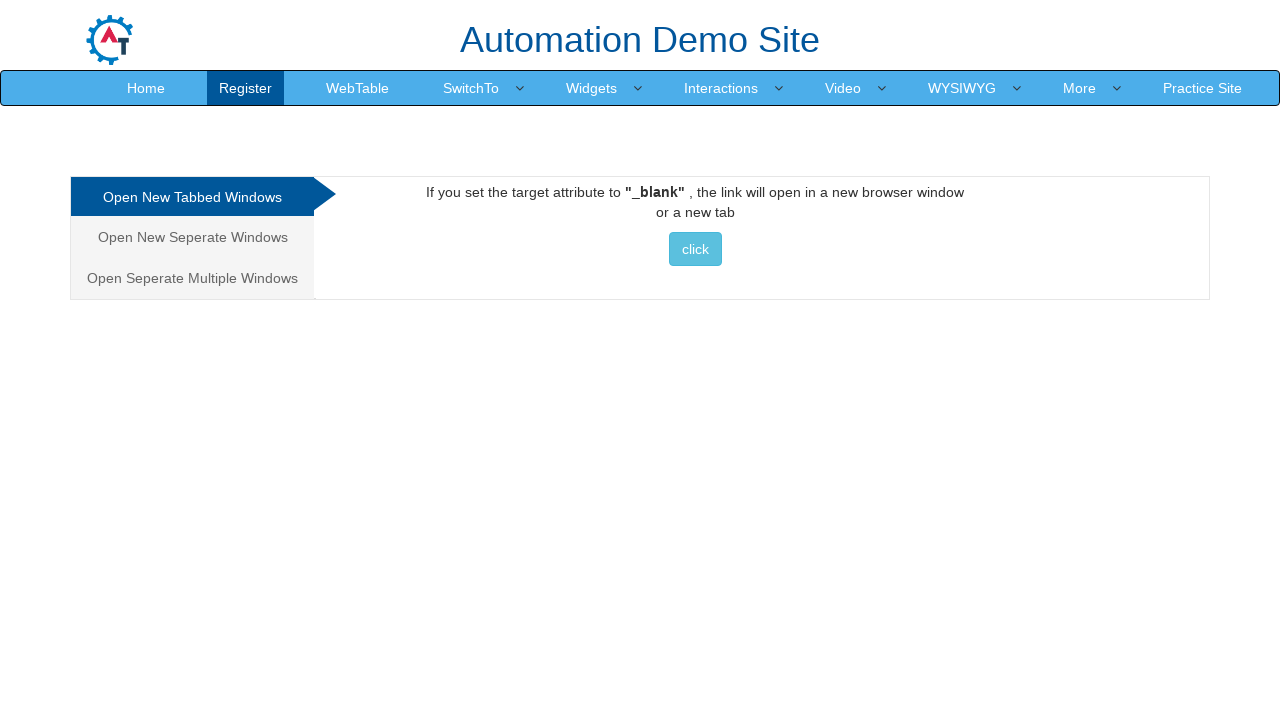

Clicked 'Open New Seperate Windows' link at (192, 237) on text='Open New Seperate Windows'
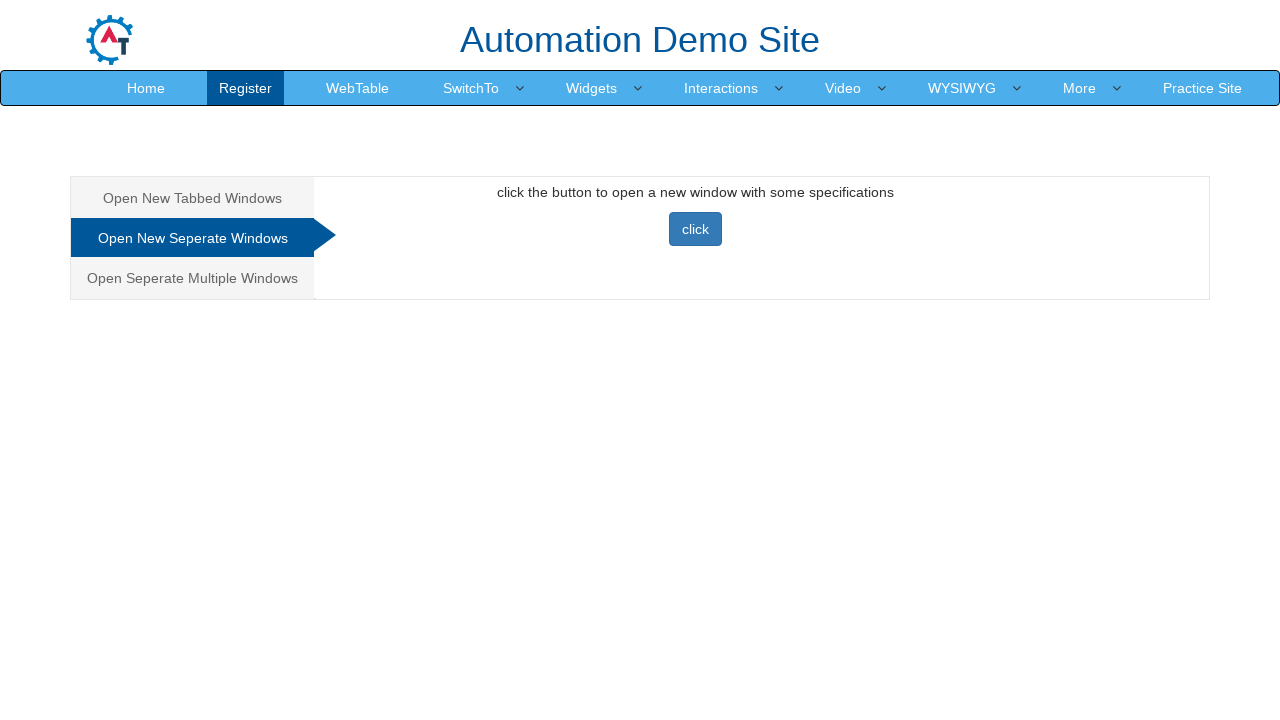

Clicked button to open new window at (695, 229) on button.btn.btn-primary
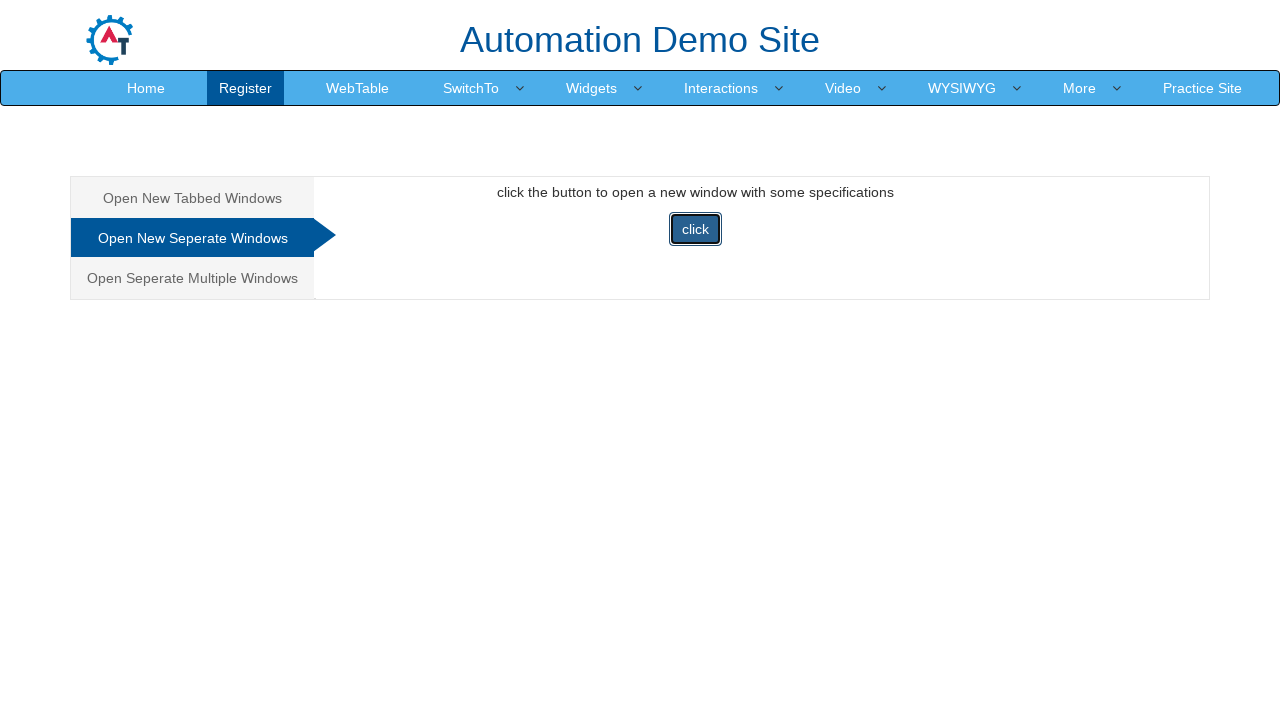

New window page loaded
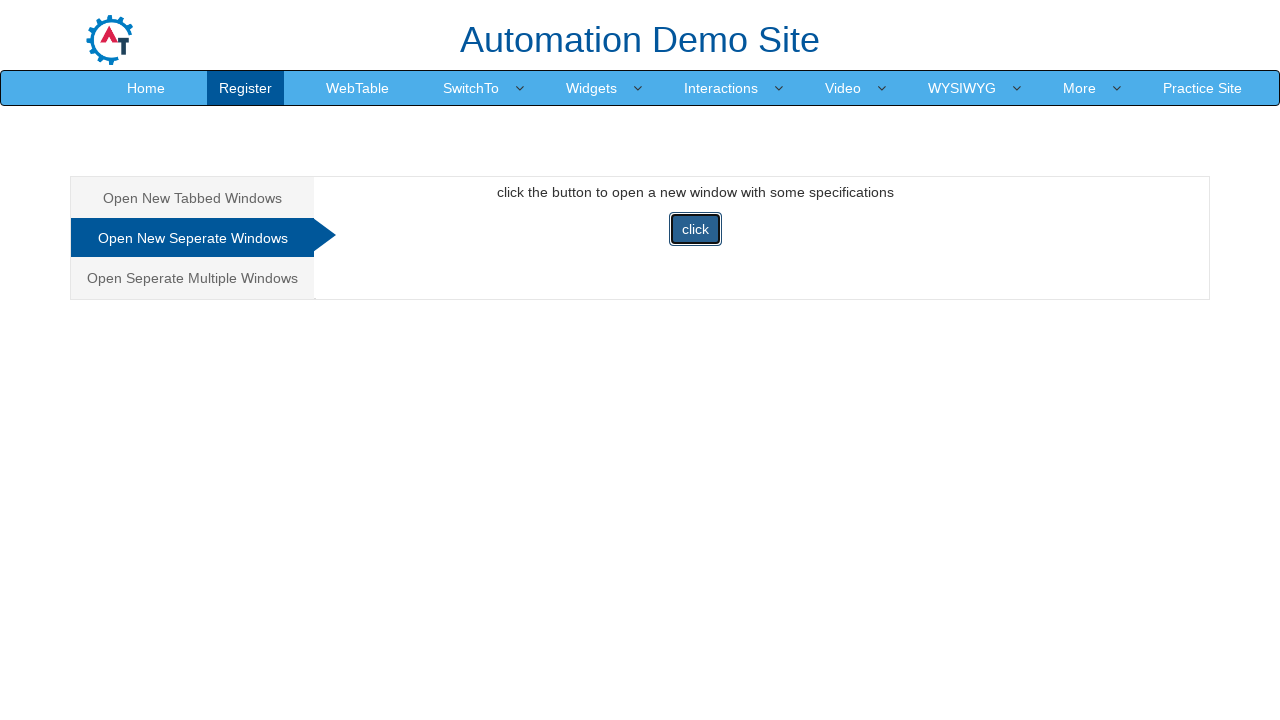

Clicked 'Downloads' in child window with Selenium page at (552, 32) on span:has-text('Downloads')
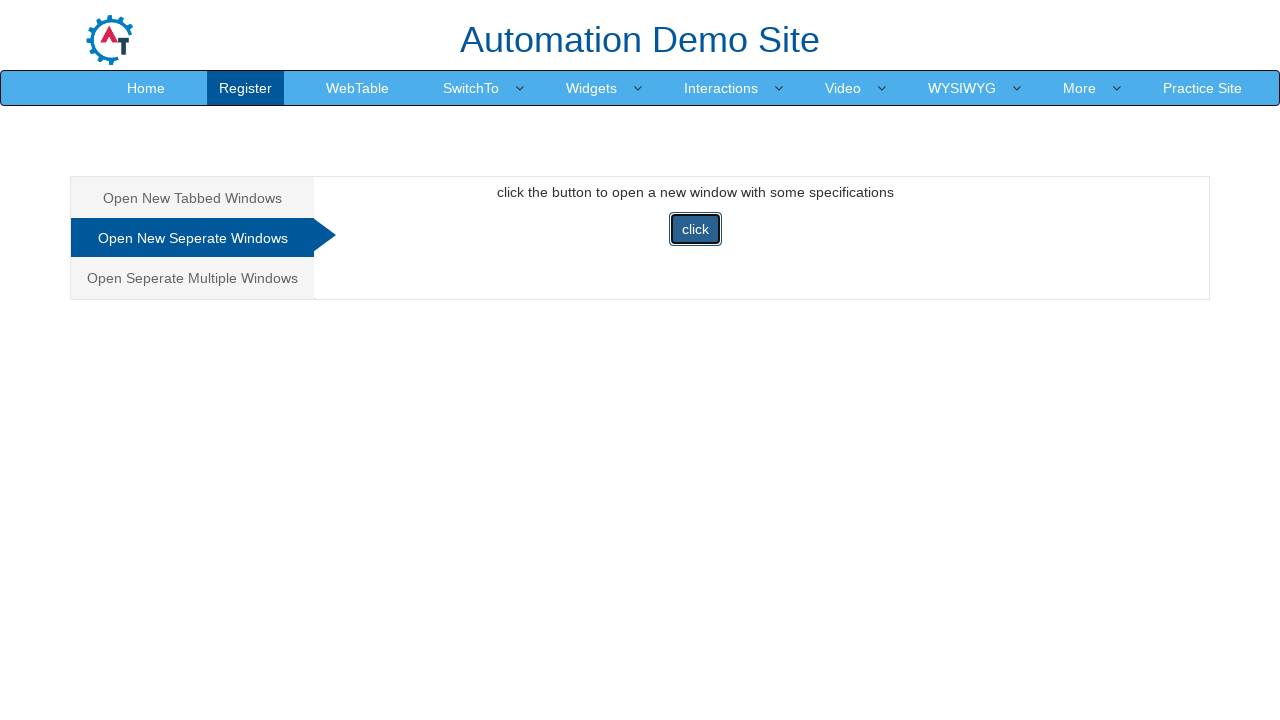

Switched back to original window
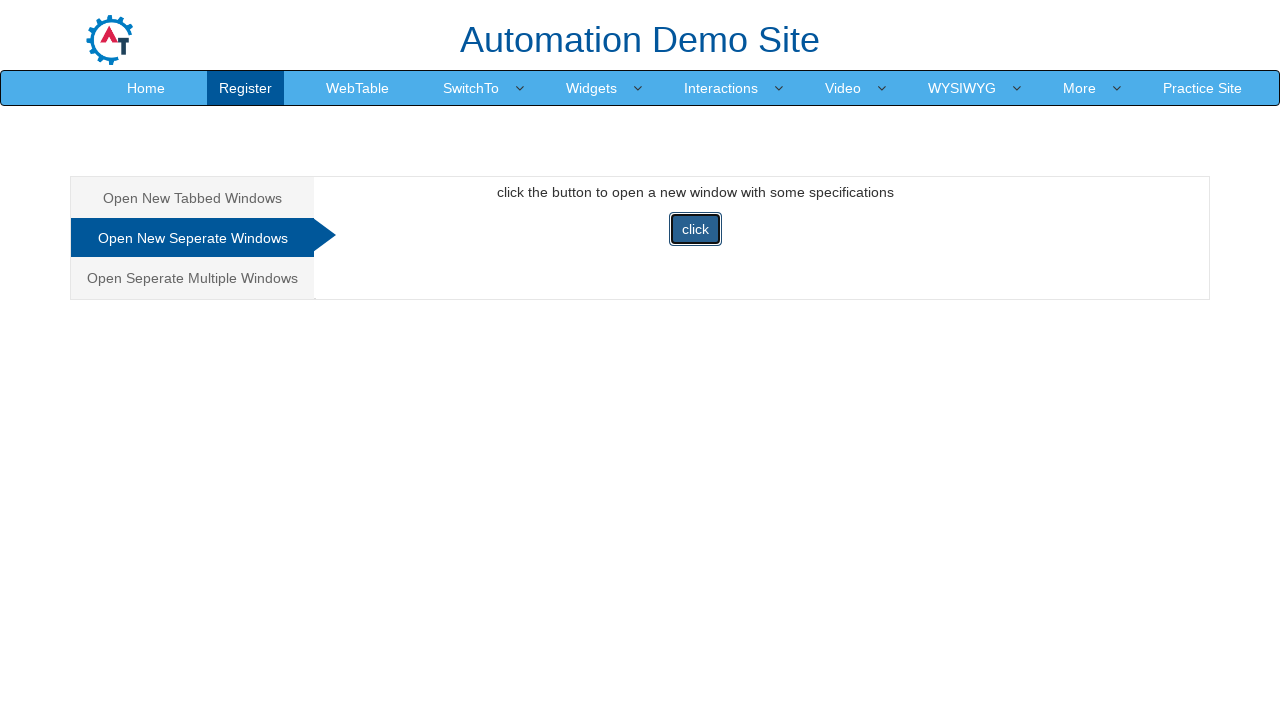

Clicked 'Register' link in original window at (246, 88) on text='Register'
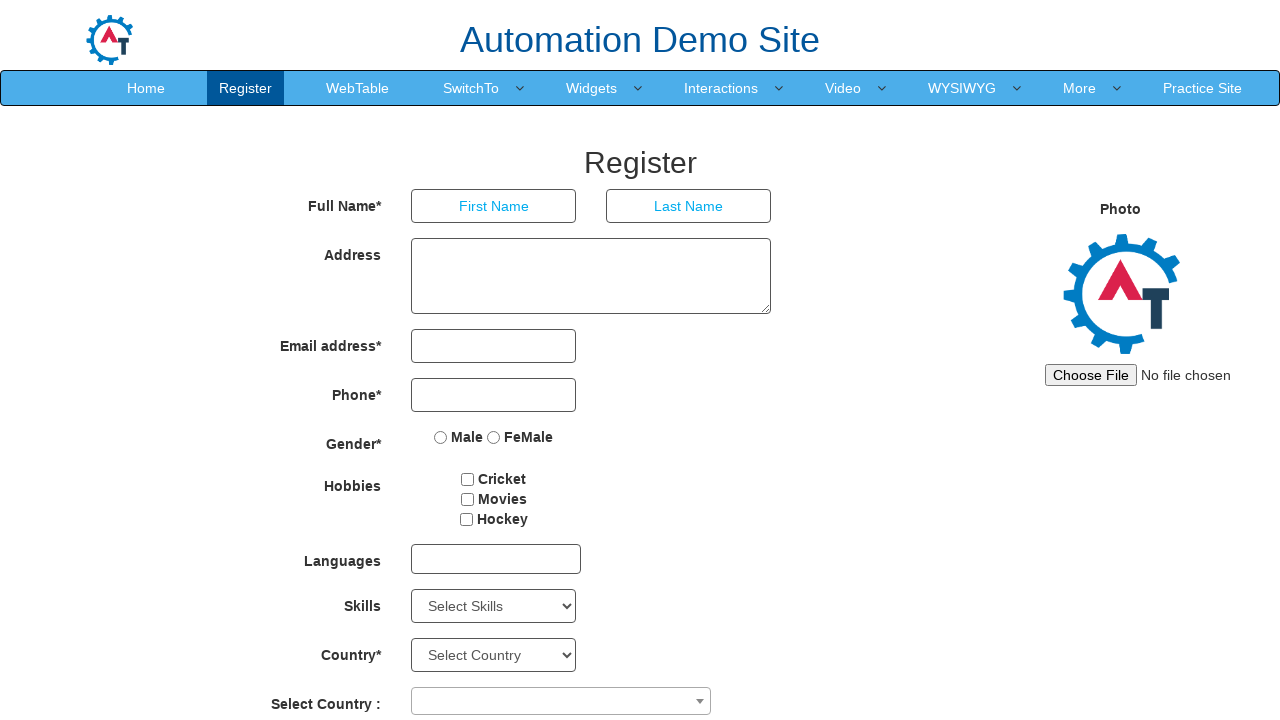

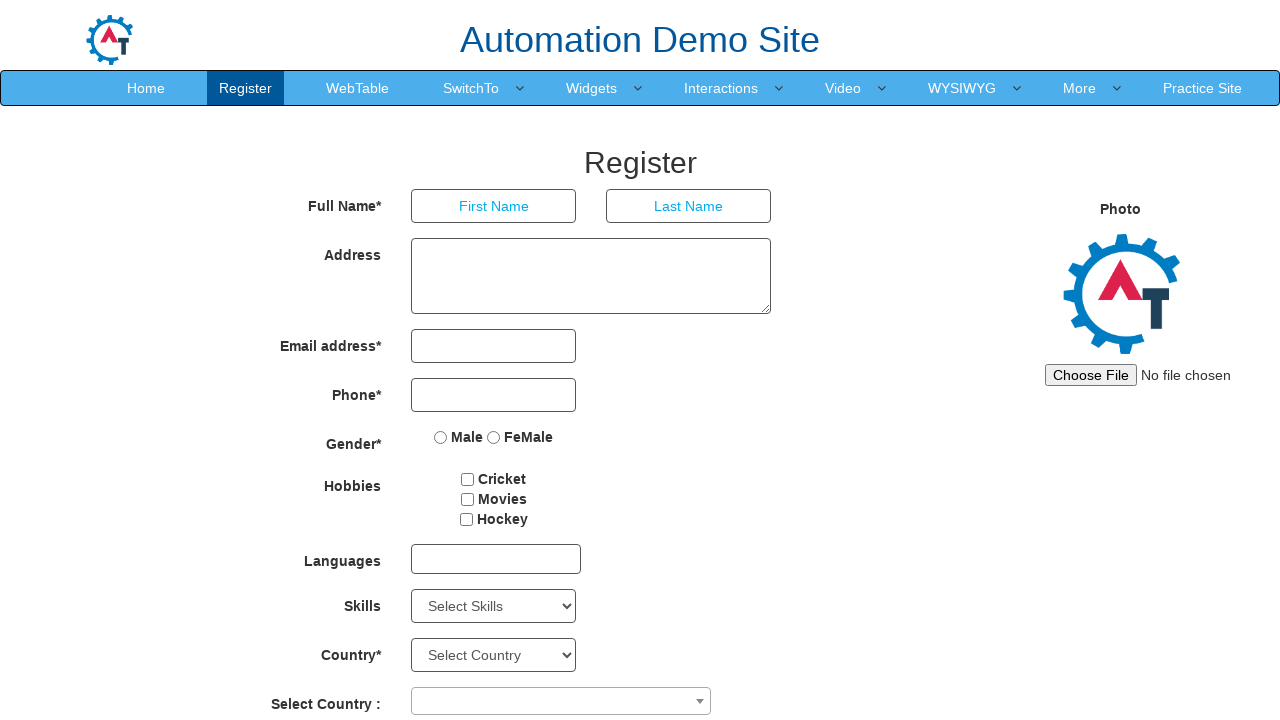